Navigates to the button page via menu, clicks a button, and verifies the page title changes to "Dashboard"

Starting URL: https://www.leafground.com/

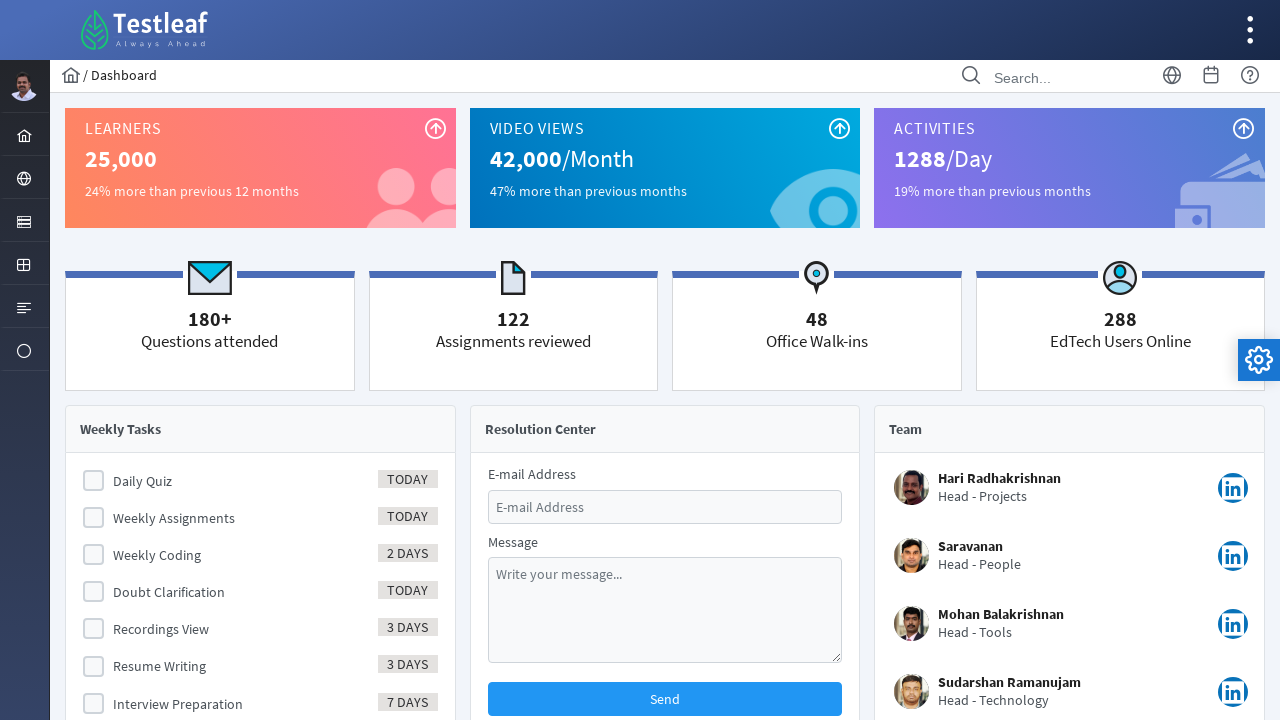

Clicked menu item to expand navigation at (24, 220) on #menuform\:j_idt40
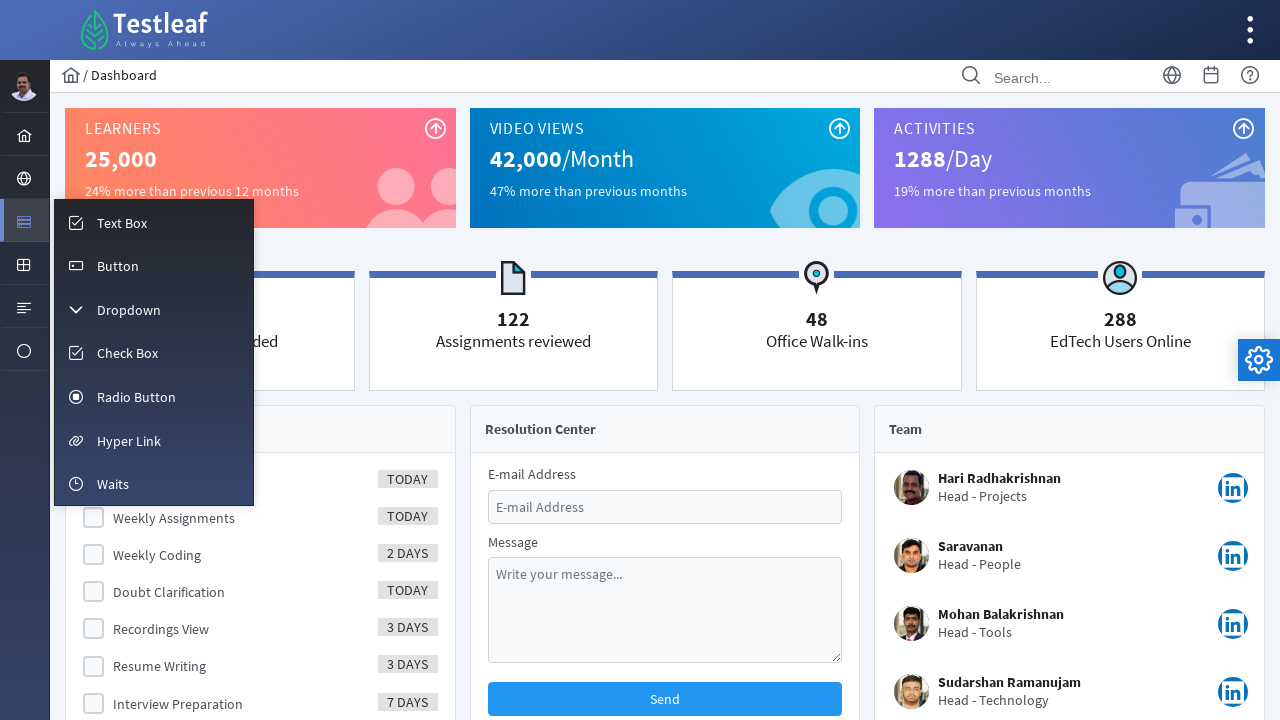

Clicked button menu option at (154, 265) on #menuform\:m_button
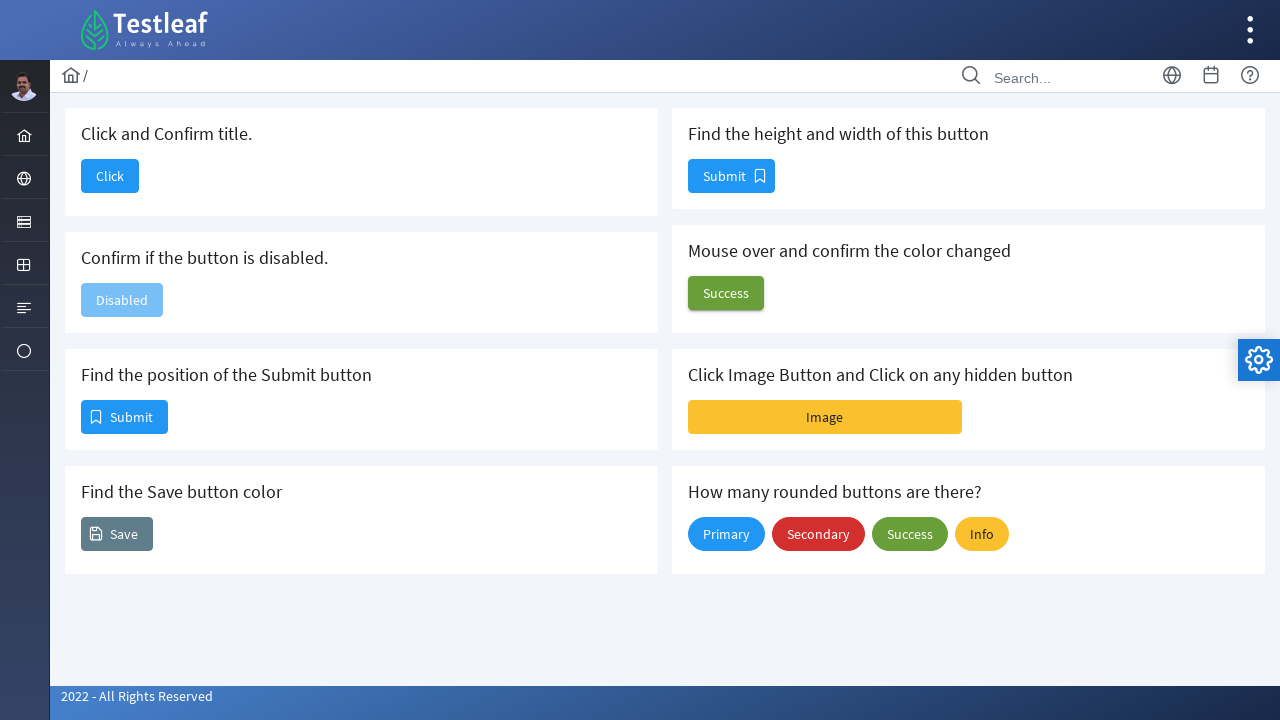

Clicked button to navigate to Dashboard at (110, 176) on #j_idt88\:j_idt90
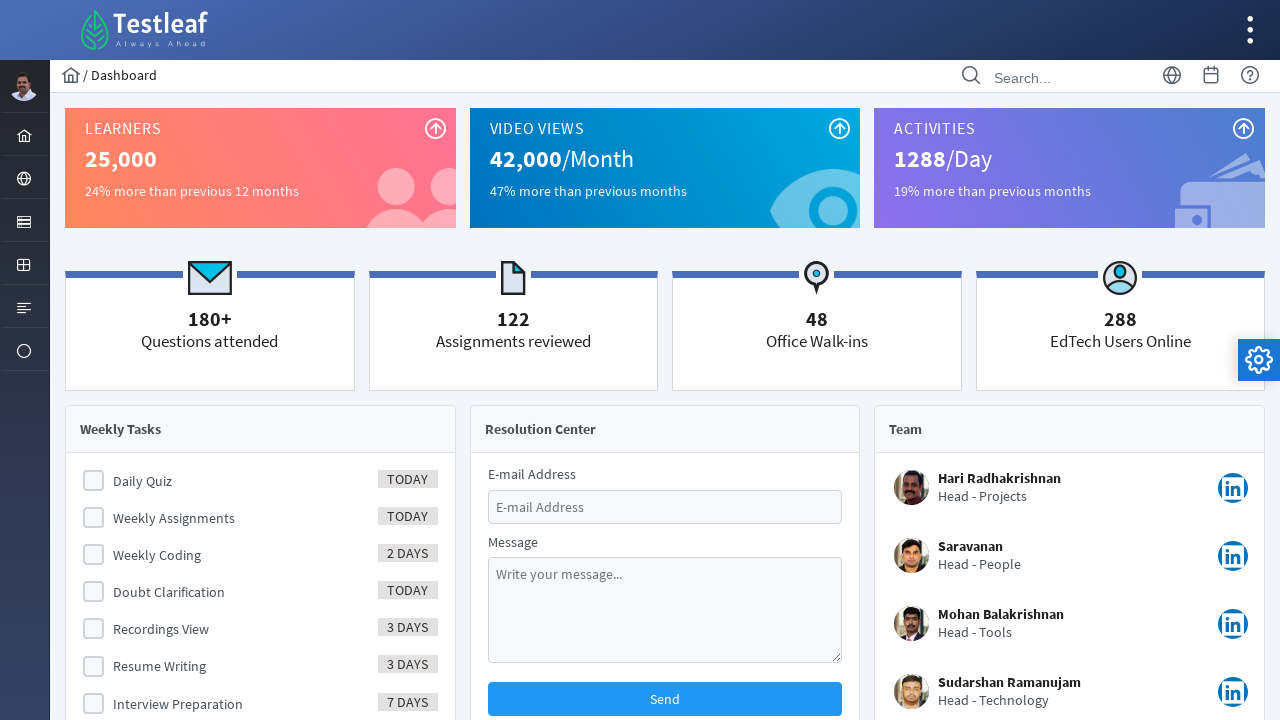

Verified page title changed to 'Dashboard'
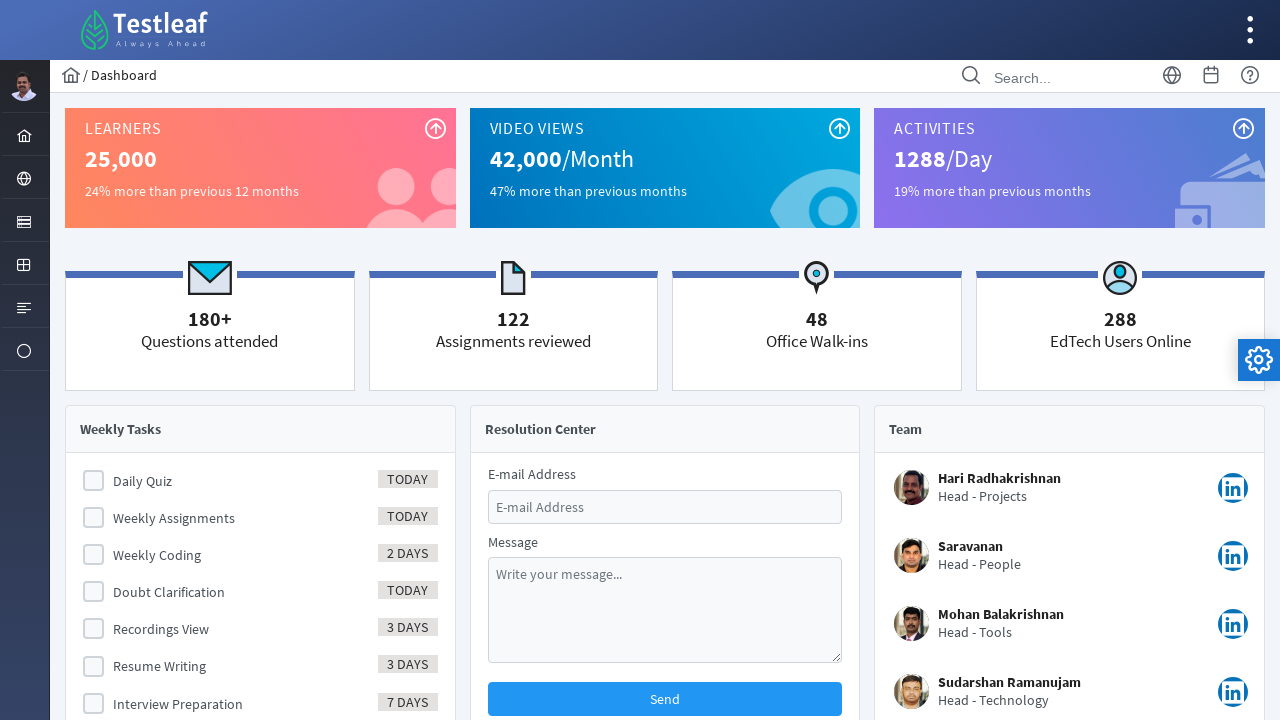

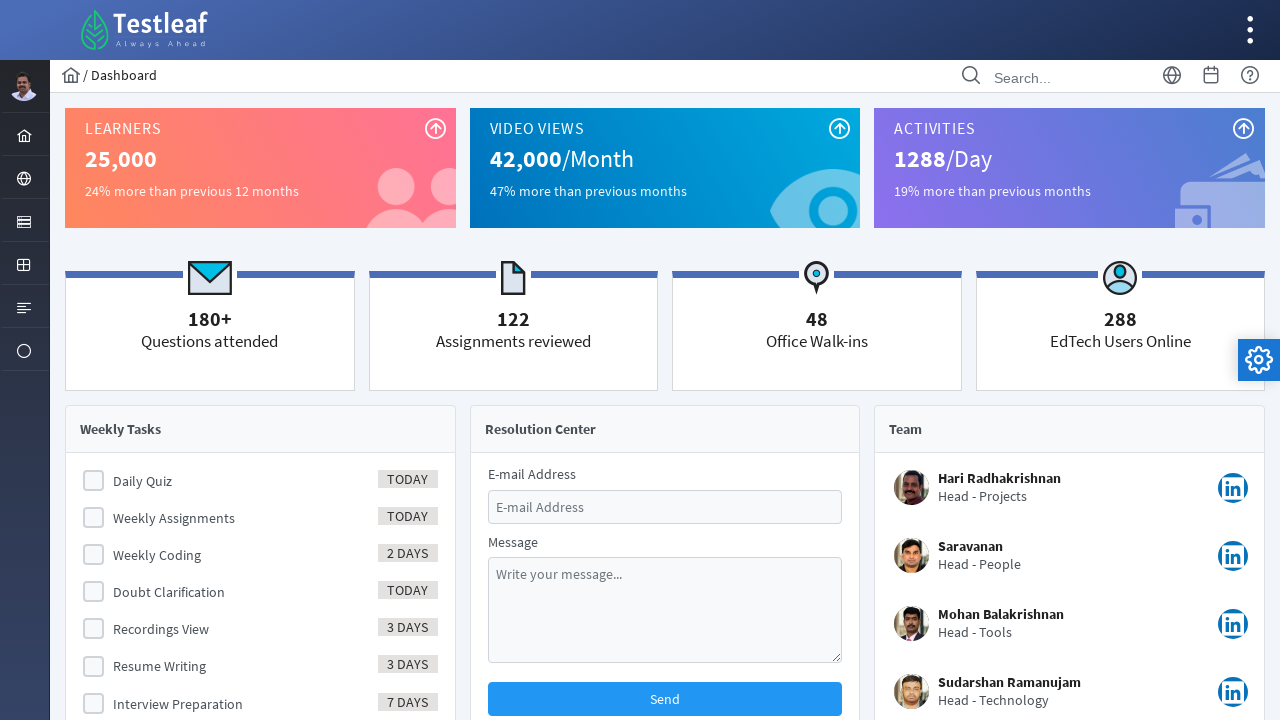